Tests the search functionality on testotomasyonu.com by searching for "phone" using the global search box

Starting URL: https://www.testotomasyonu.com

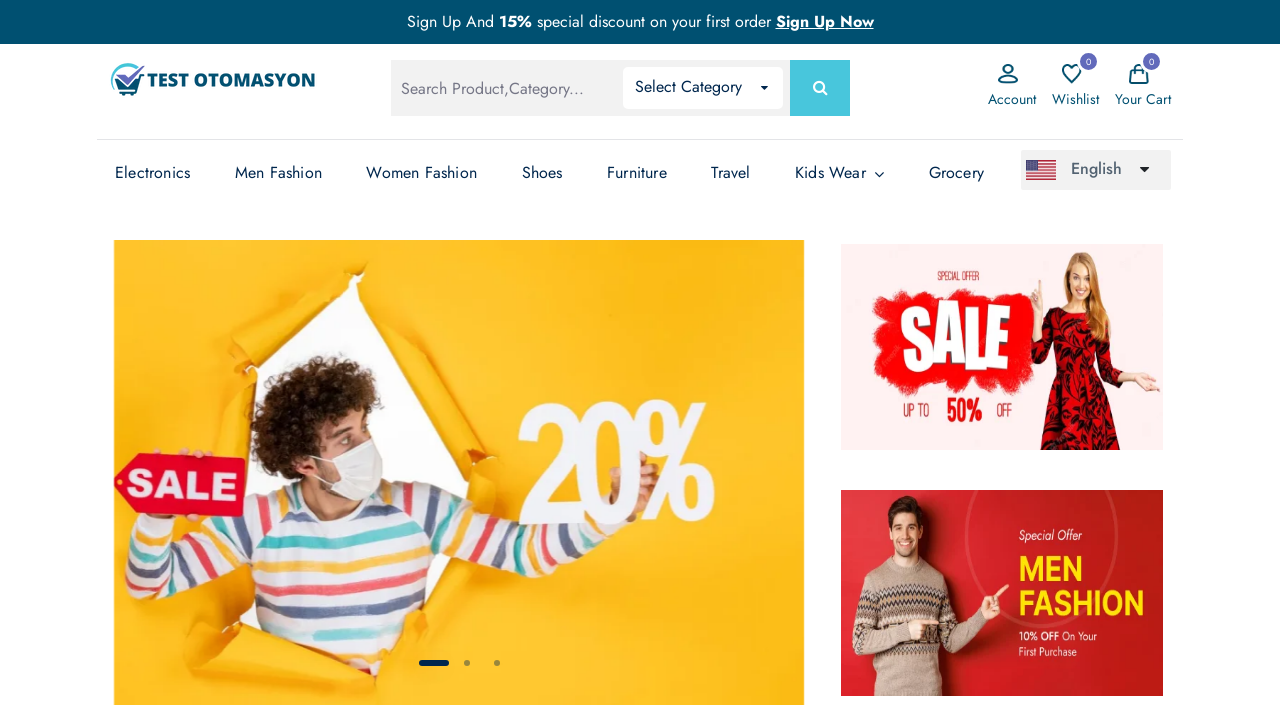

Located the global search box element
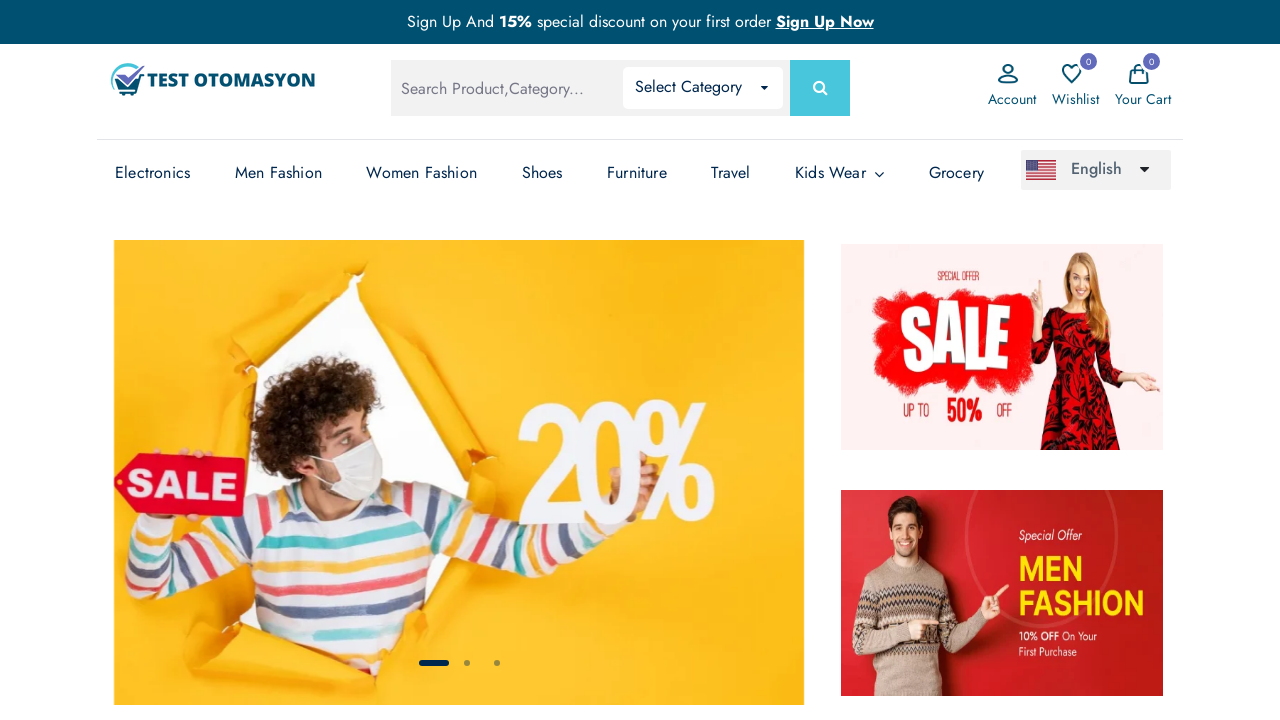

Filled search box with 'phone' on #global-search
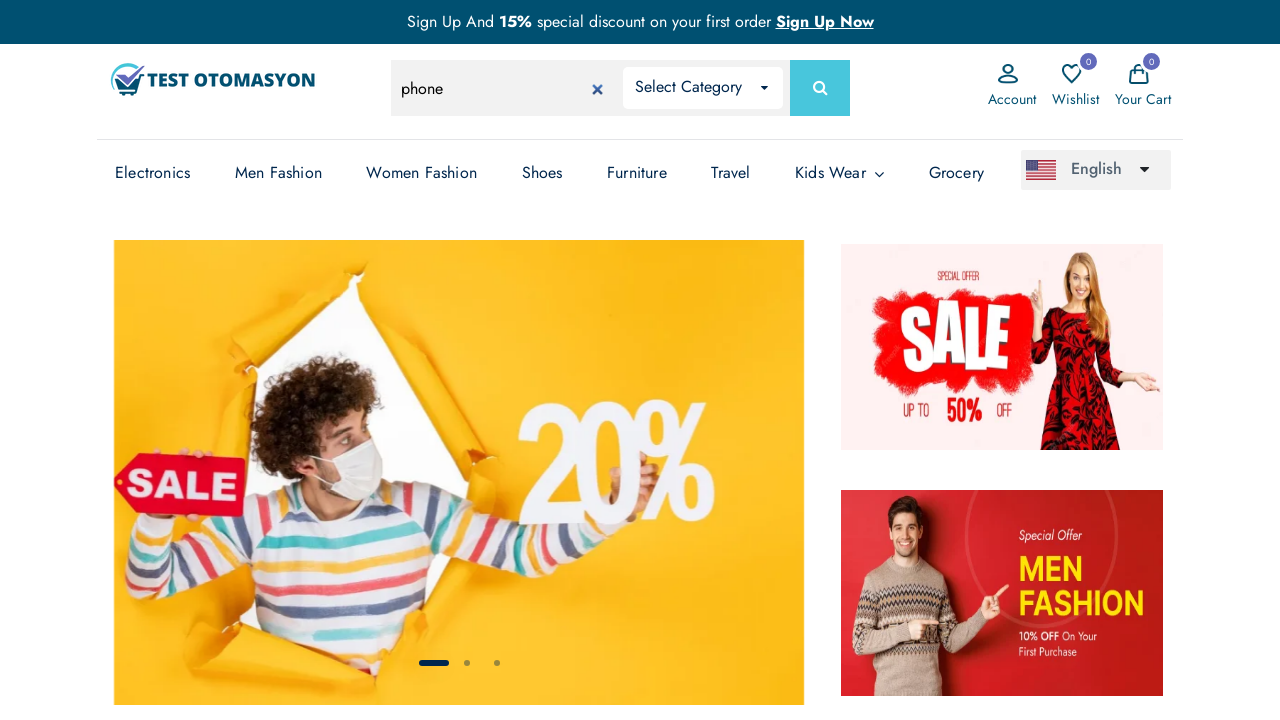

Pressed Enter to submit search for 'phone' on #global-search
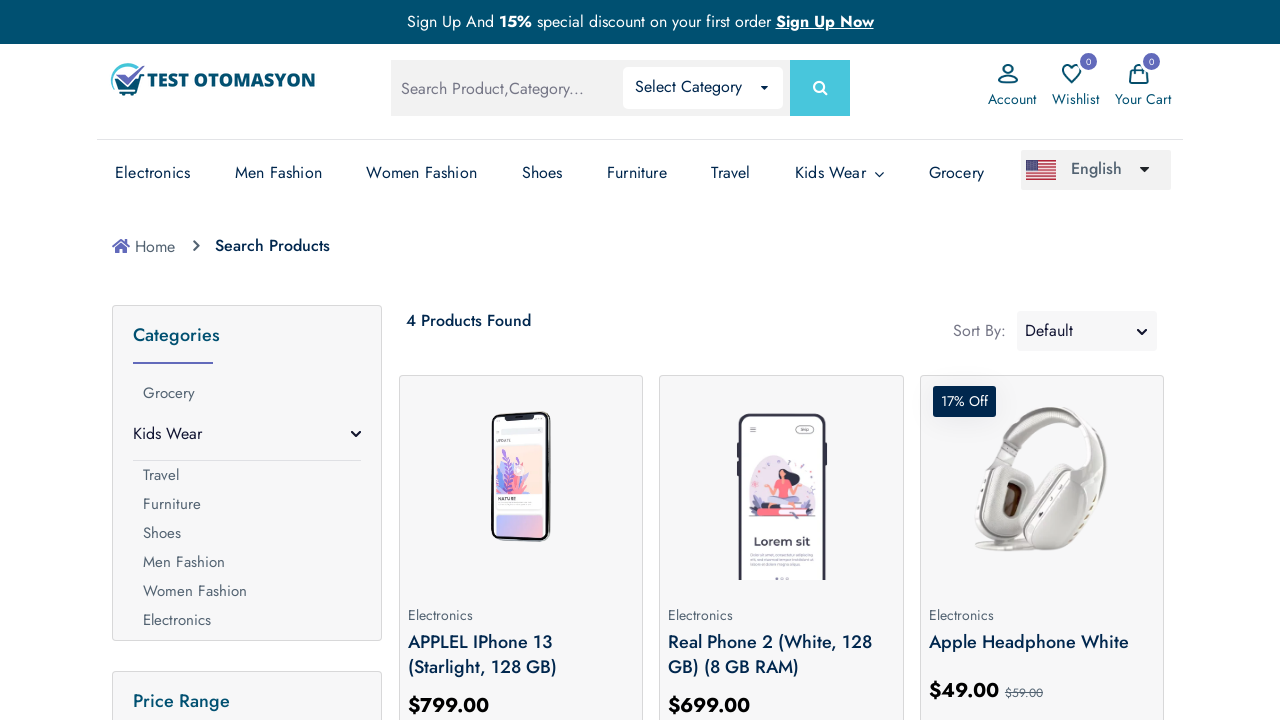

Waited 2 seconds for search results to load
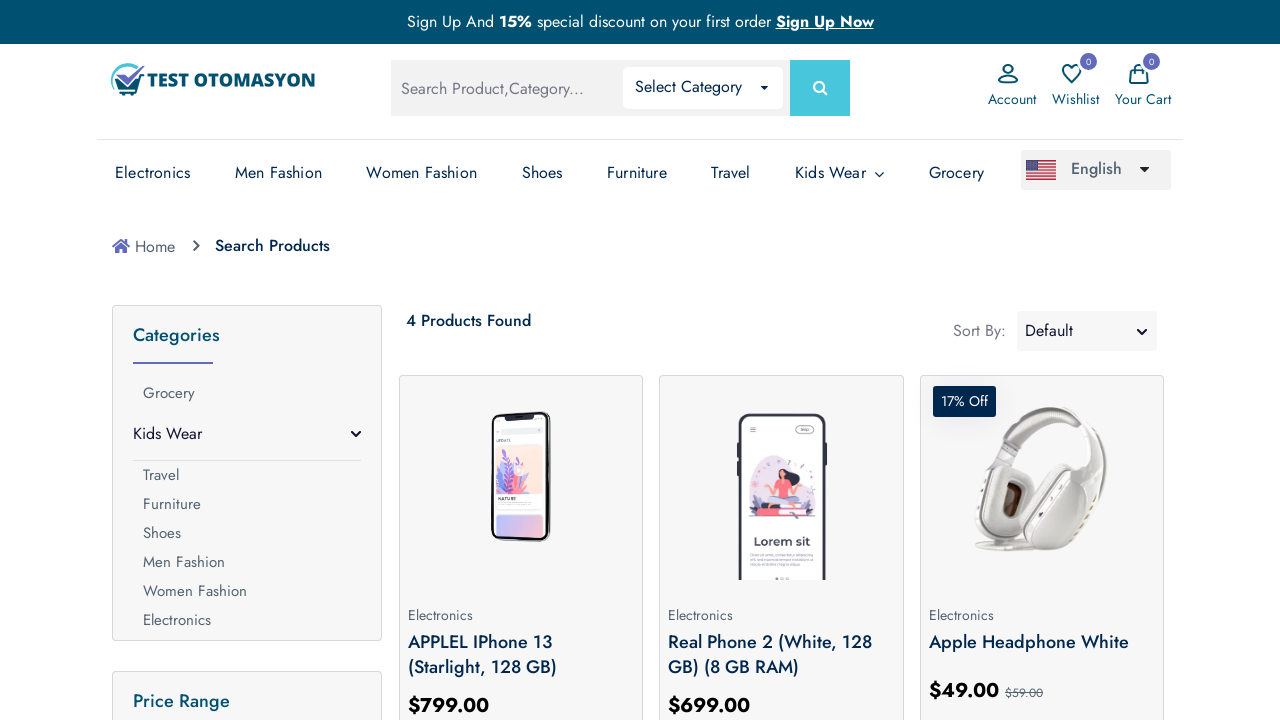

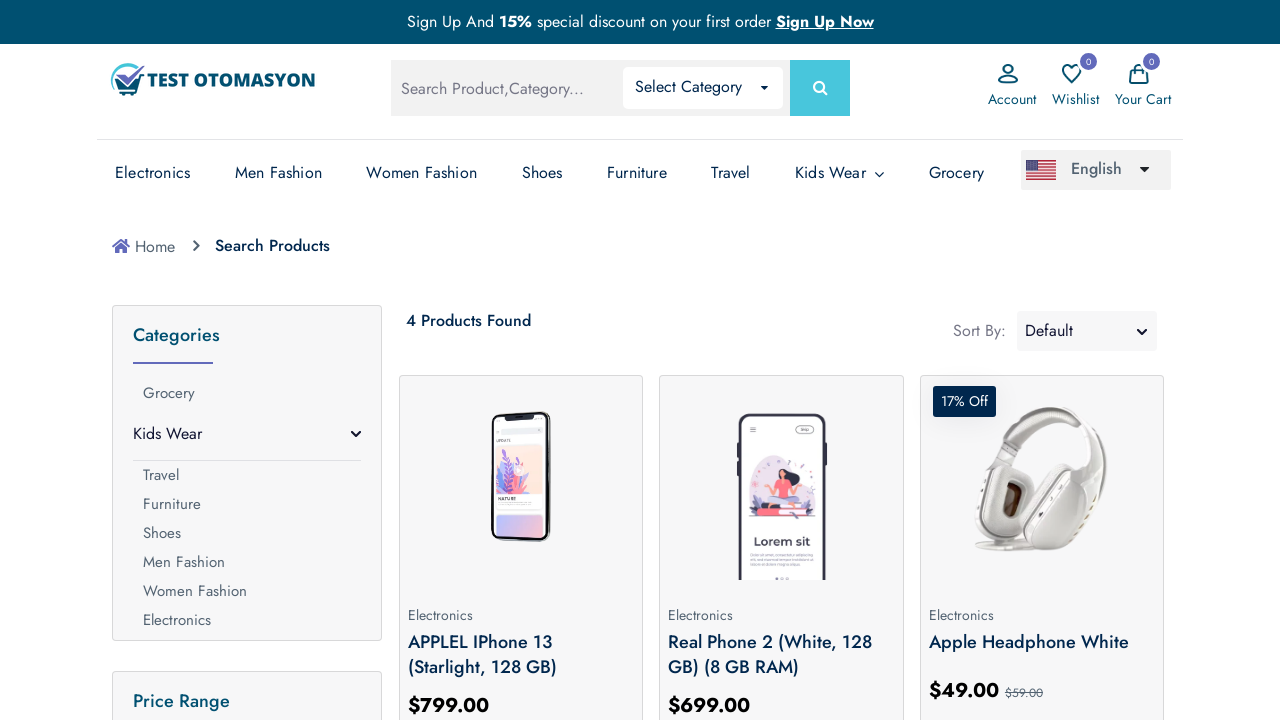